Tests keyboard input functionality by clicking on a name field, typing a name, and clicking a button on the Formy keypress page

Starting URL: https://formy-project.herokuapp.com/keypress

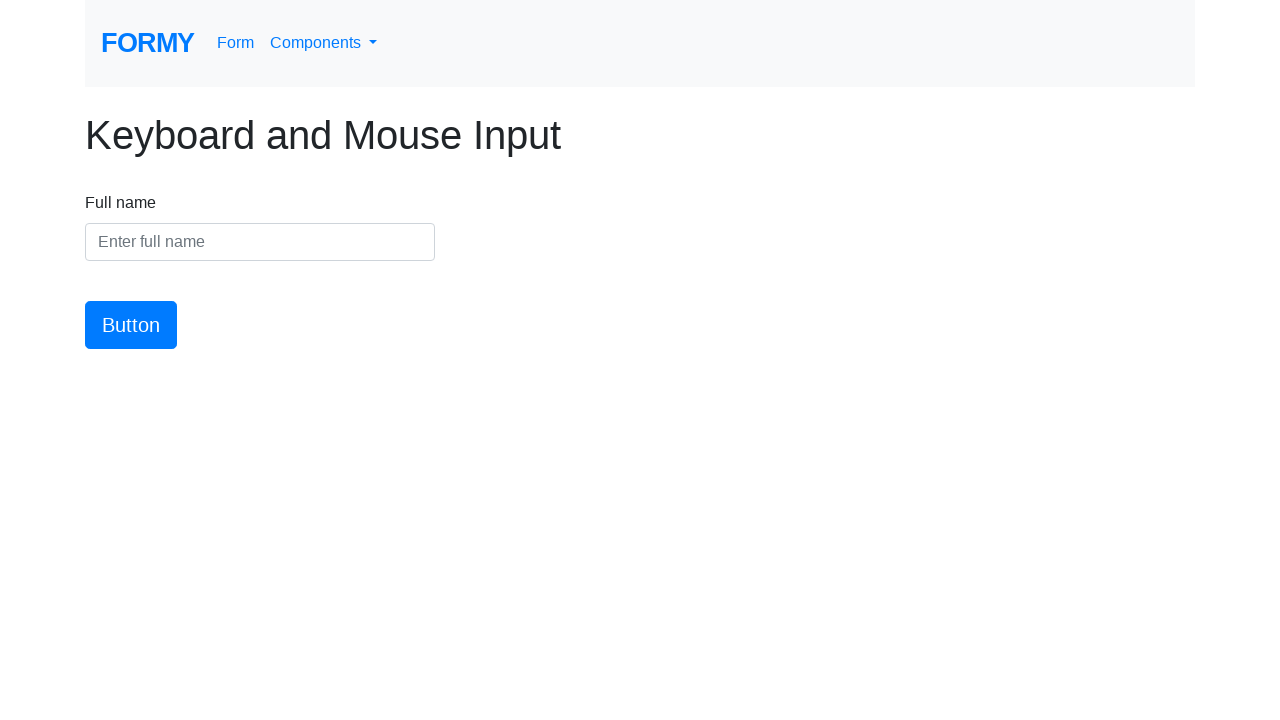

Clicked on the name input field at (260, 242) on #name
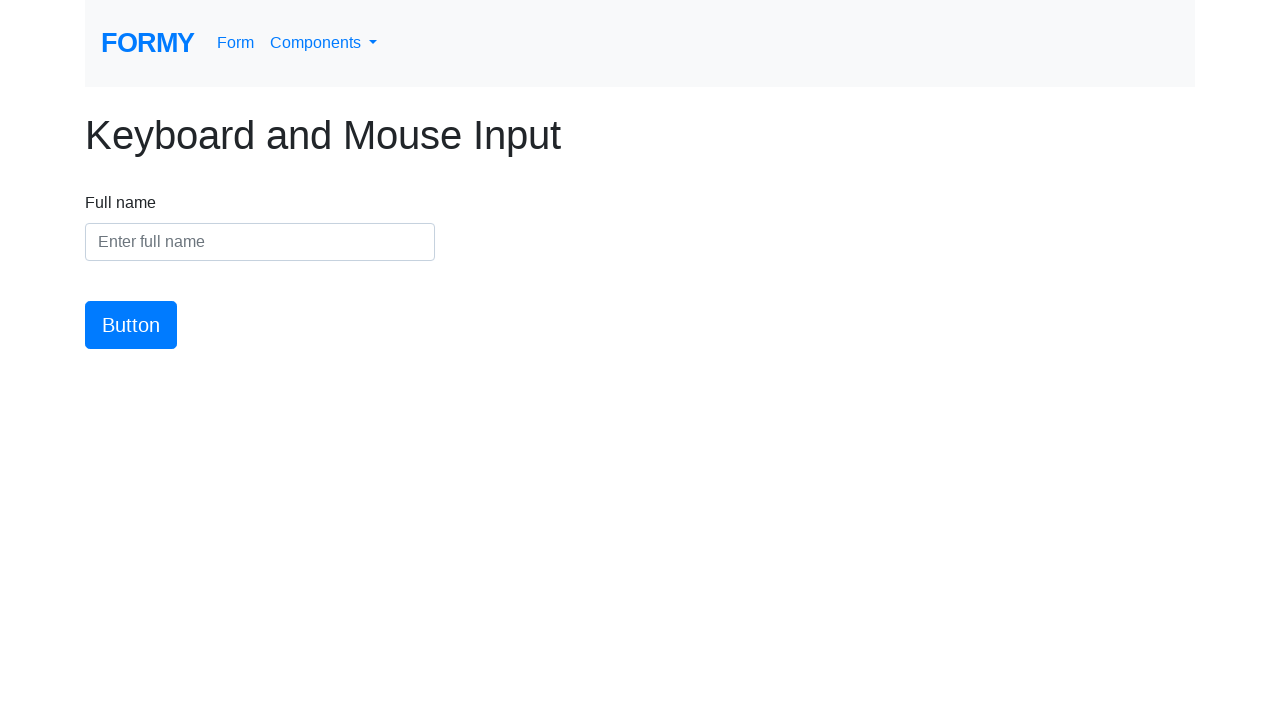

Typed 'Rahul Shetty' into the name field on #name
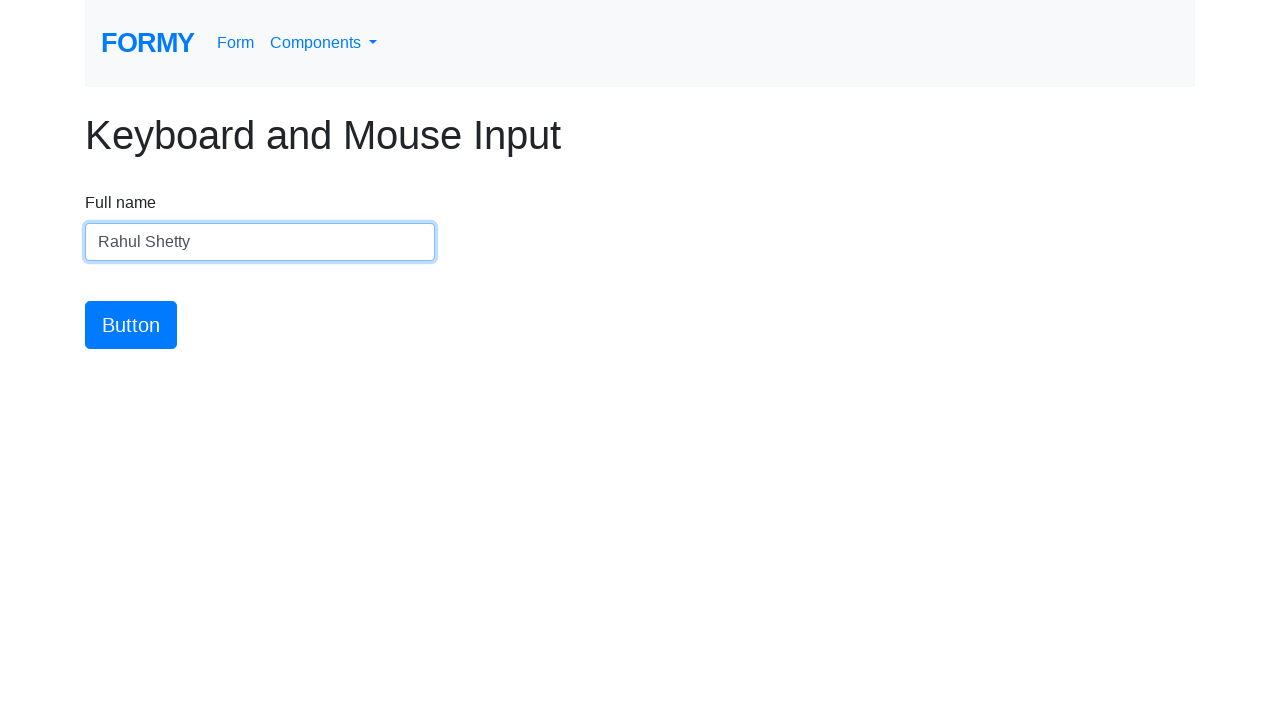

Clicked the submit button at (131, 325) on #button
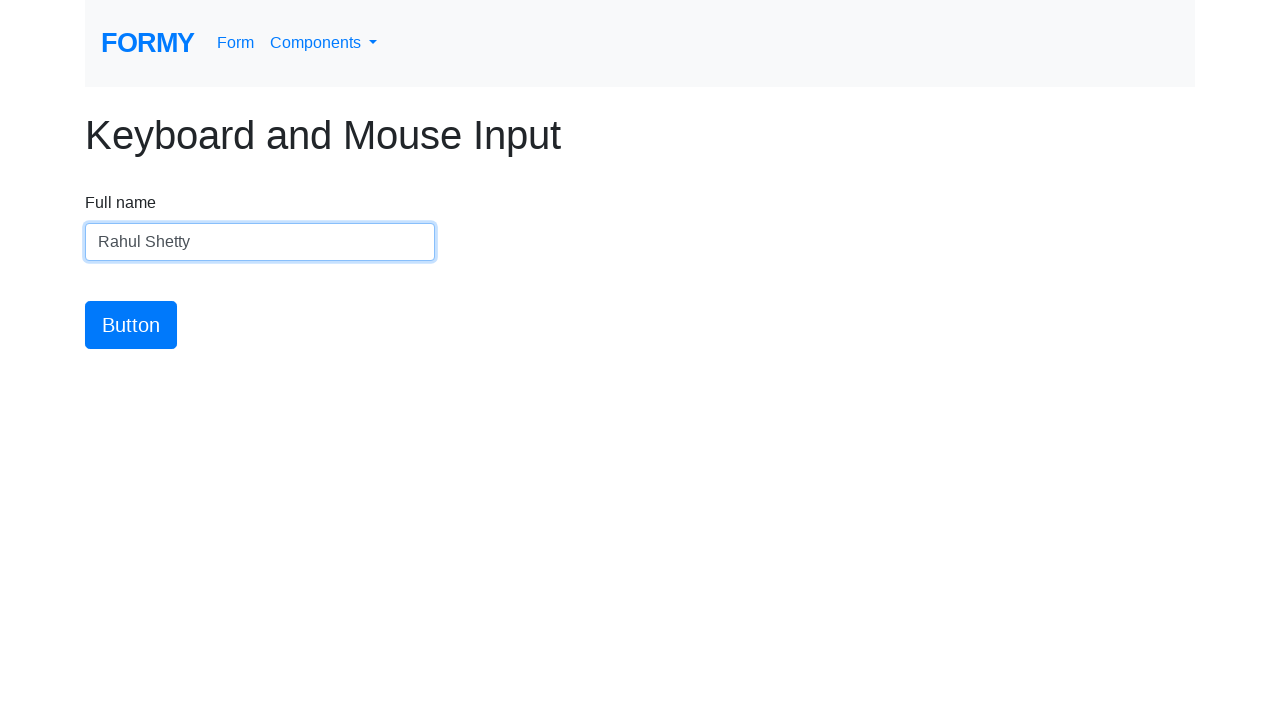

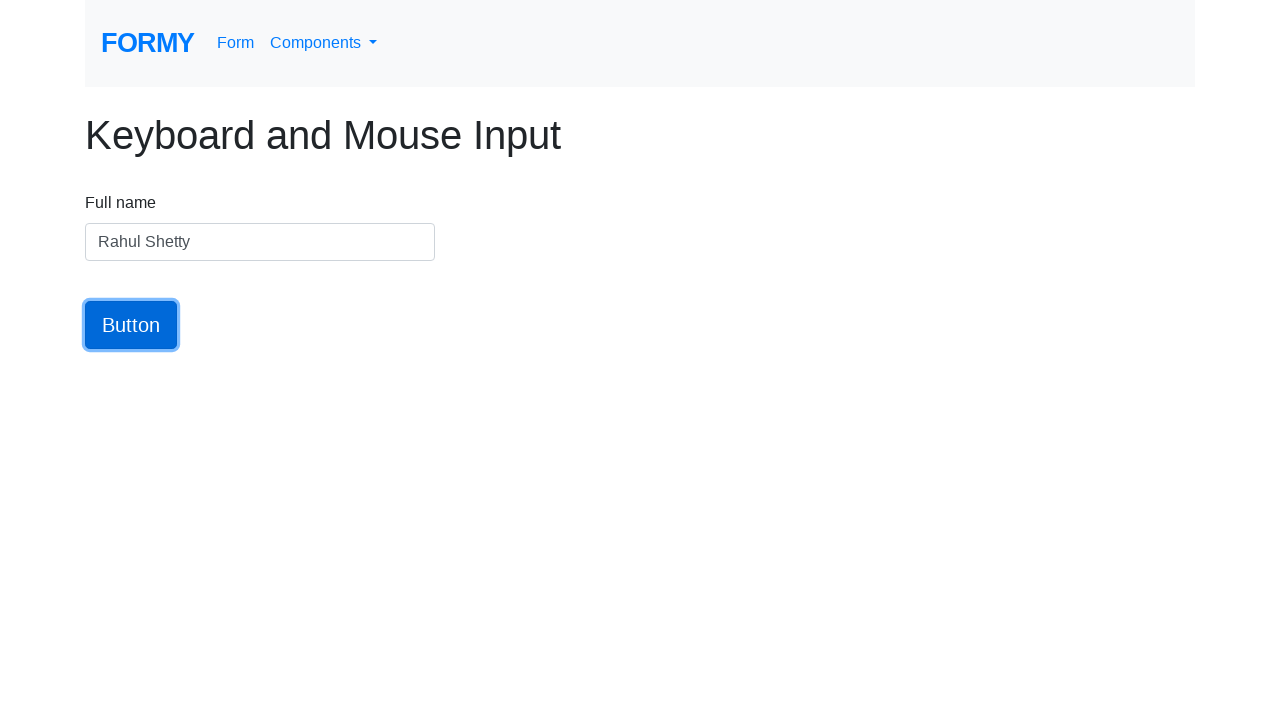